Tests AJAX functionality using a fluent wait approach by clicking a button and waiting for the success message with polling

Starting URL: http://uitestingplayground.com/ajax

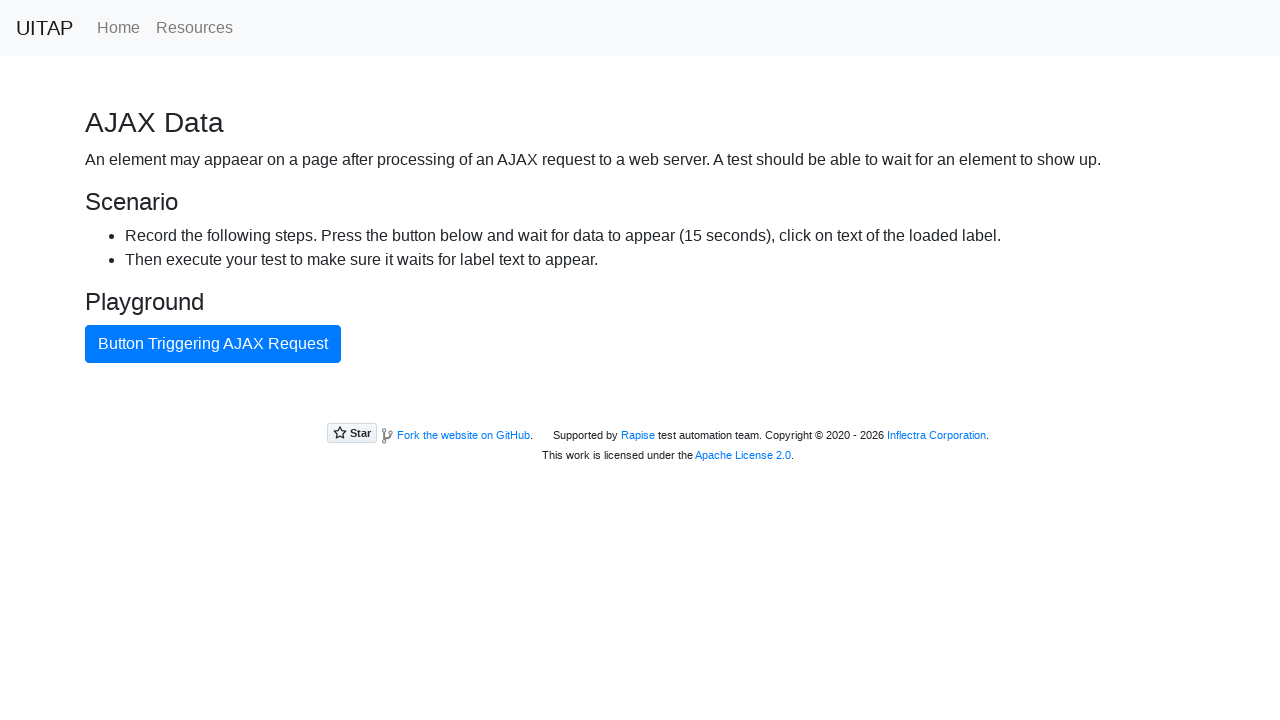

Navigated to AJAX test page
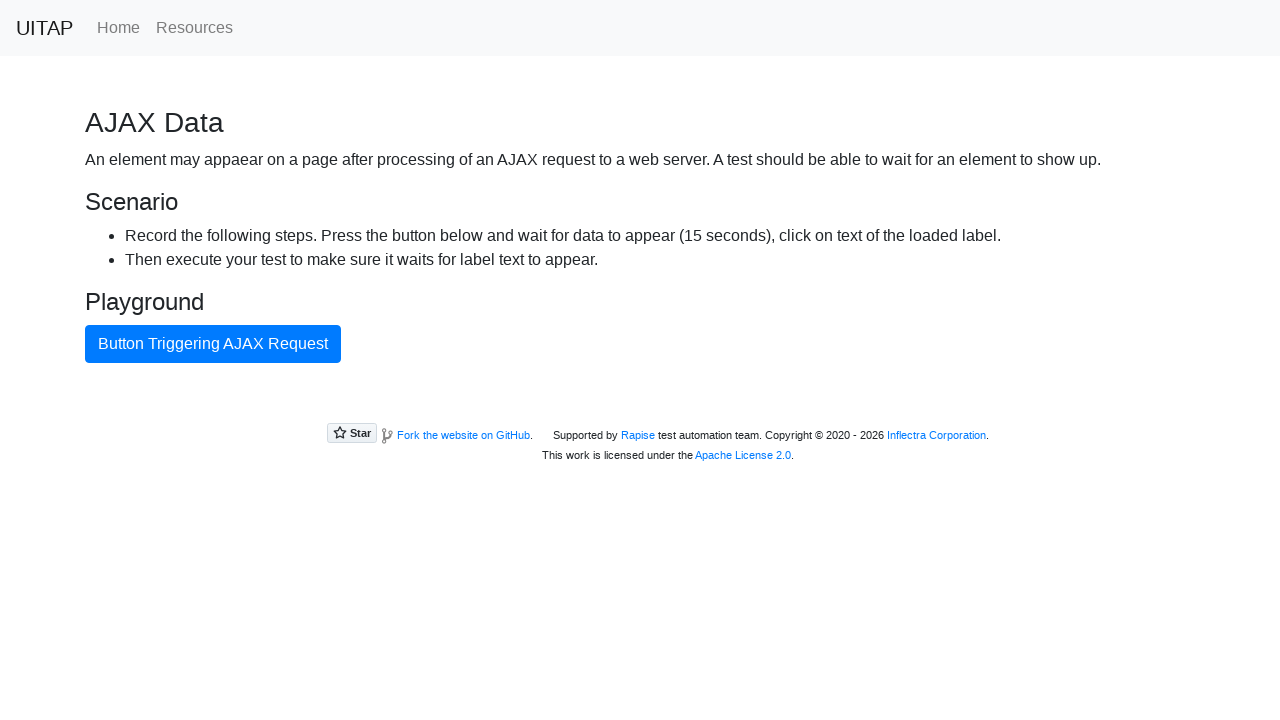

Clicked AJAX button to trigger request at (213, 344) on #ajaxButton
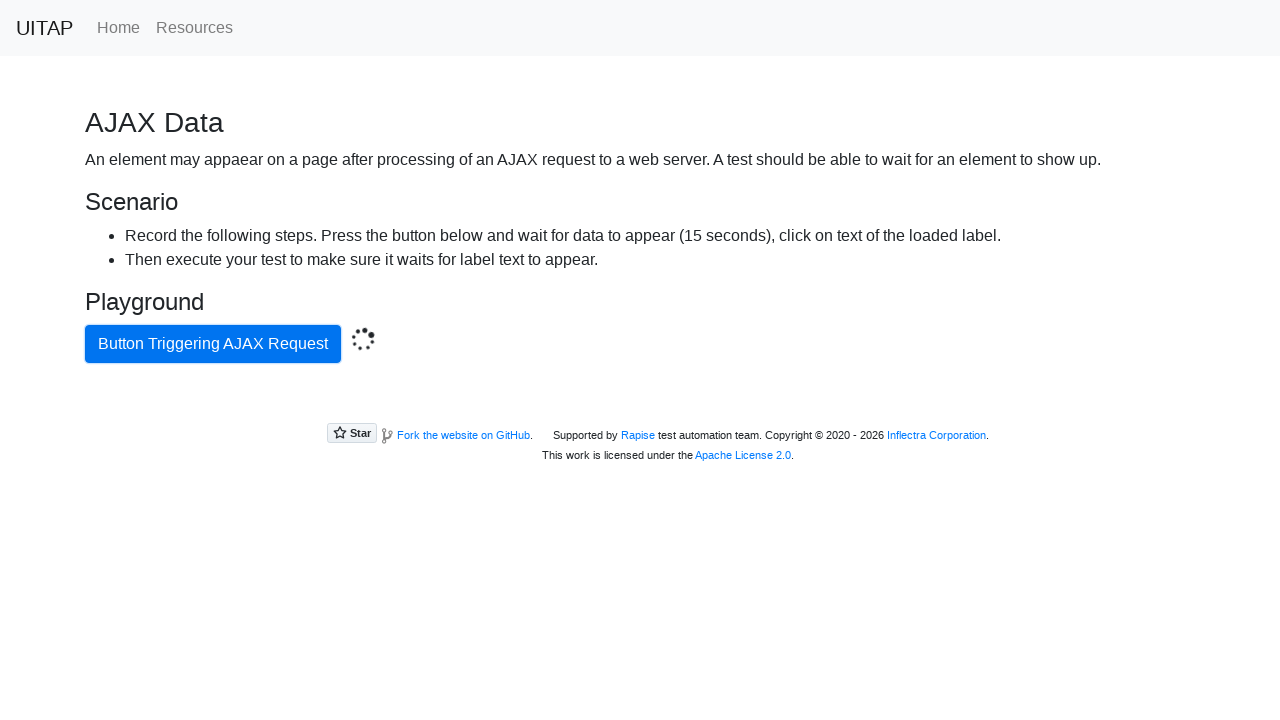

Success message appeared after AJAX request completed
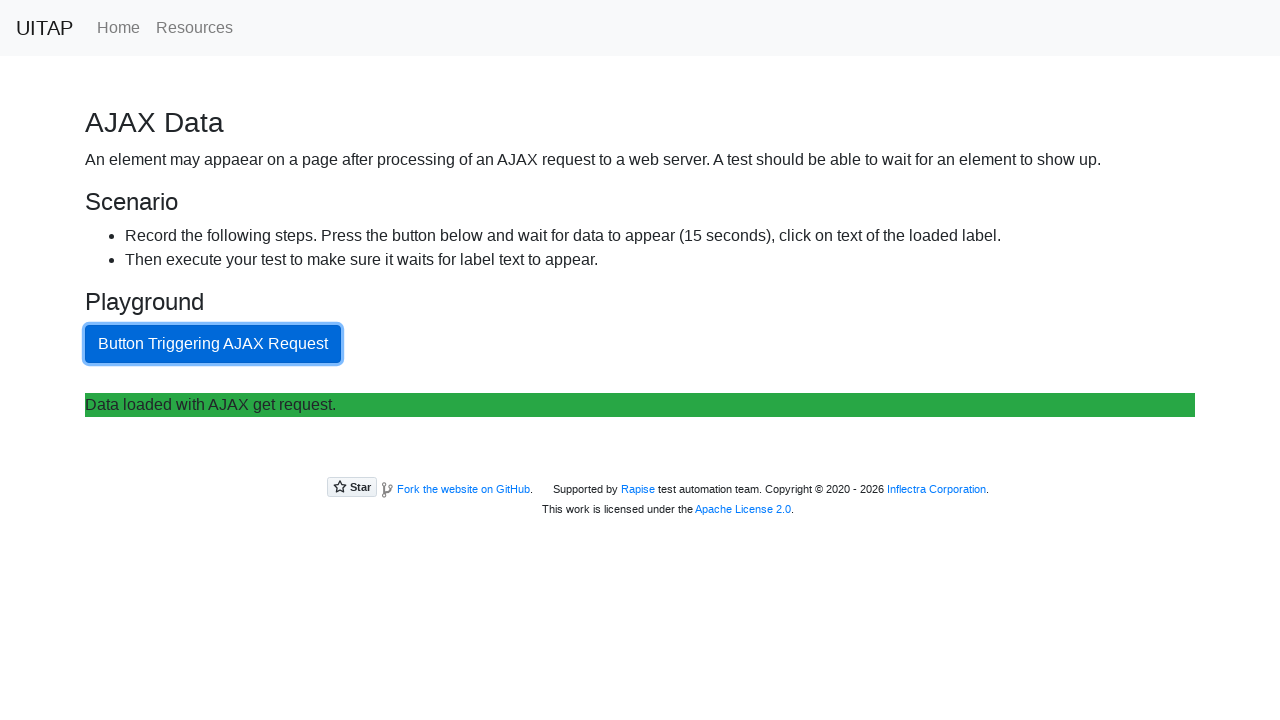

Verified success message text matches expected value
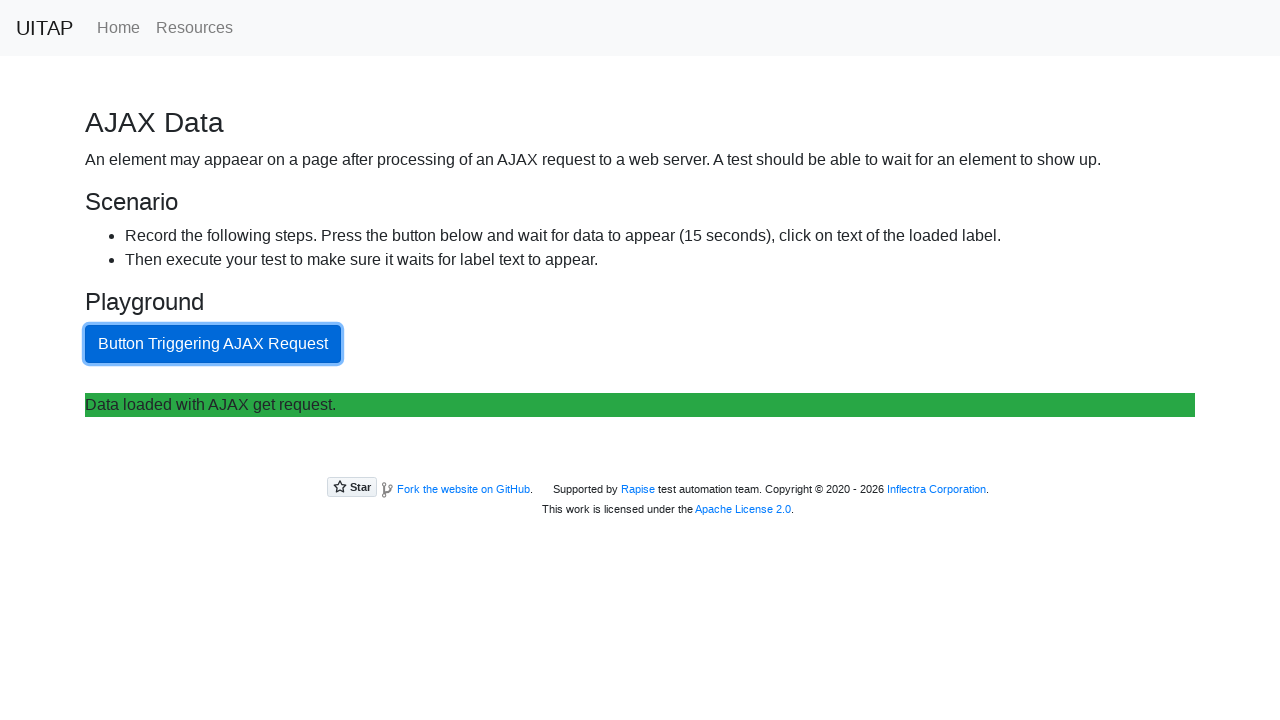

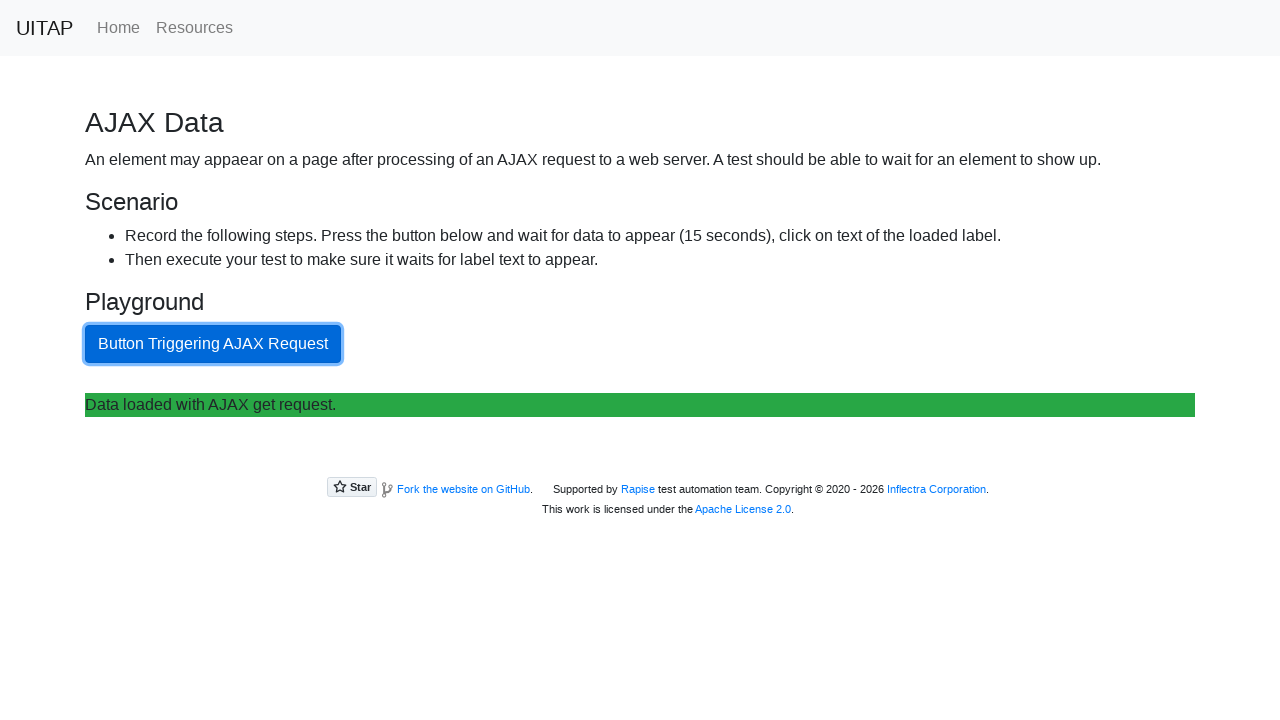